Tests an e-commerce vegetable shopping flow by searching for products containing "ber", adding them to cart, proceeding to checkout, and applying a promo code to verify discount functionality.

Starting URL: https://rahulshettyacademy.com/seleniumPractise/

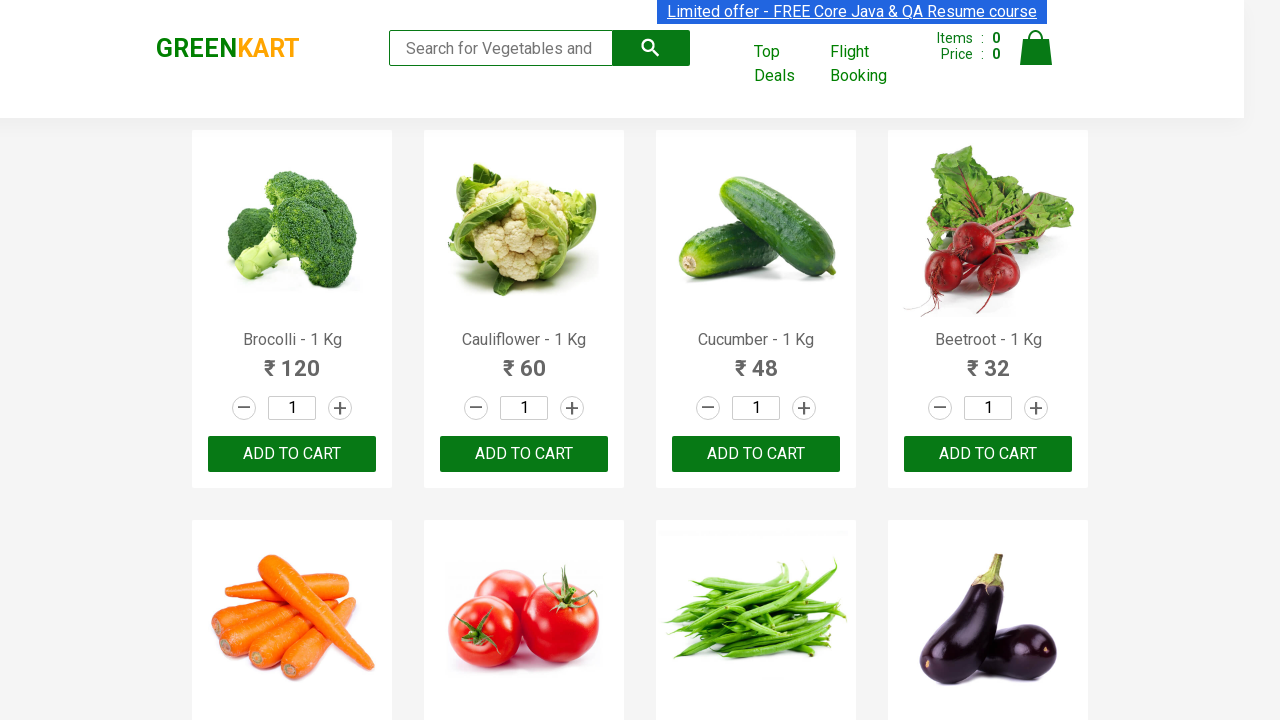

Filled search field with 'ber' to find vegetable products on .search-keyword
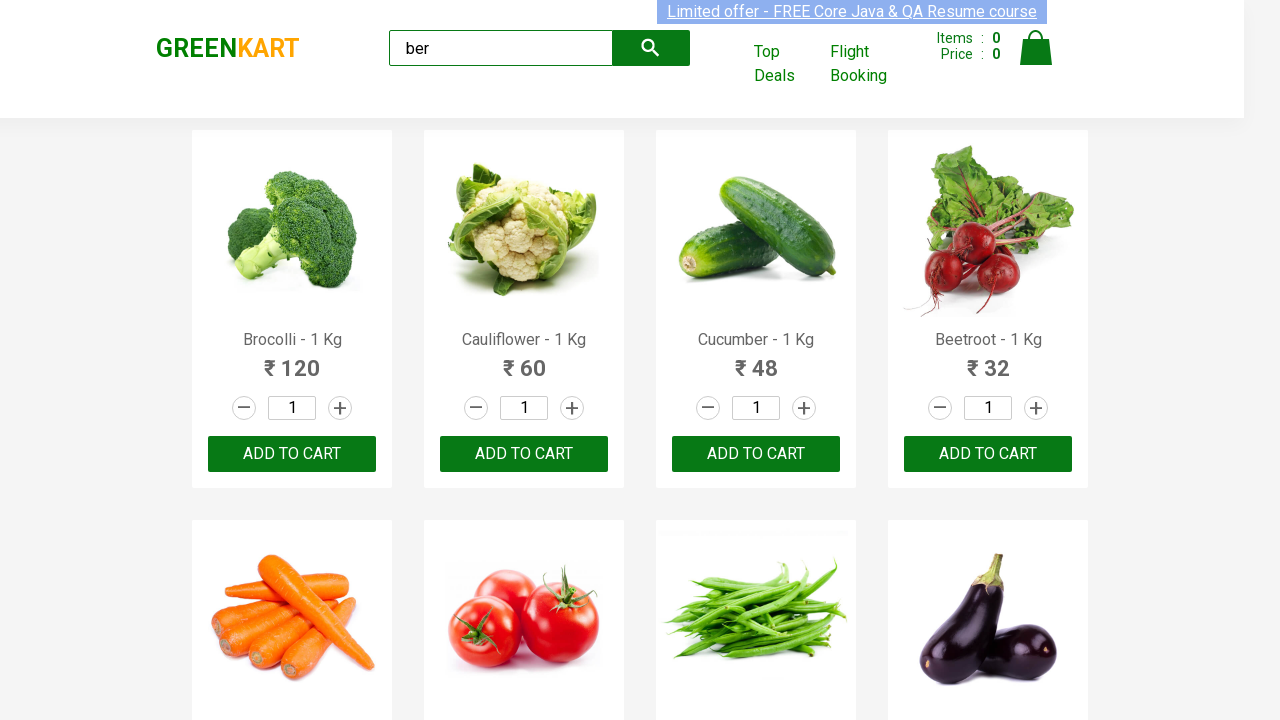

Waited 2 seconds for search results to load
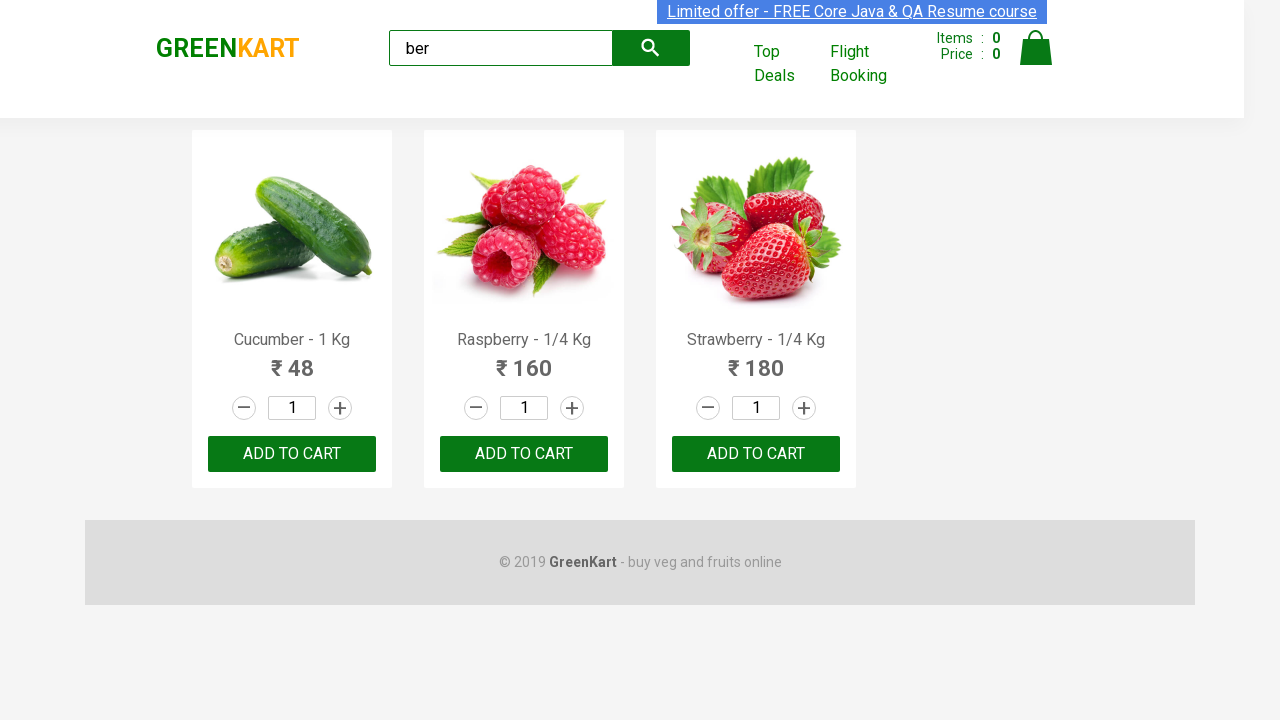

Verified products are visible on page
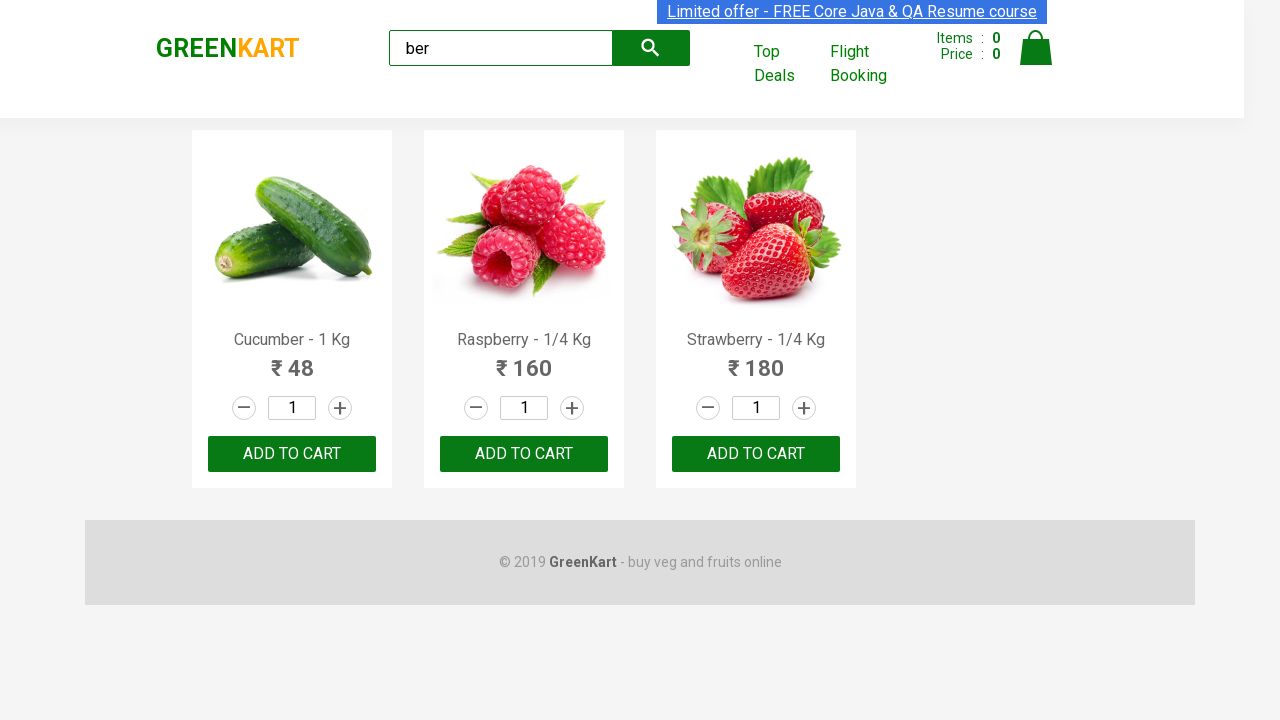

Found 3 'Add to cart' buttons for products containing 'ber'
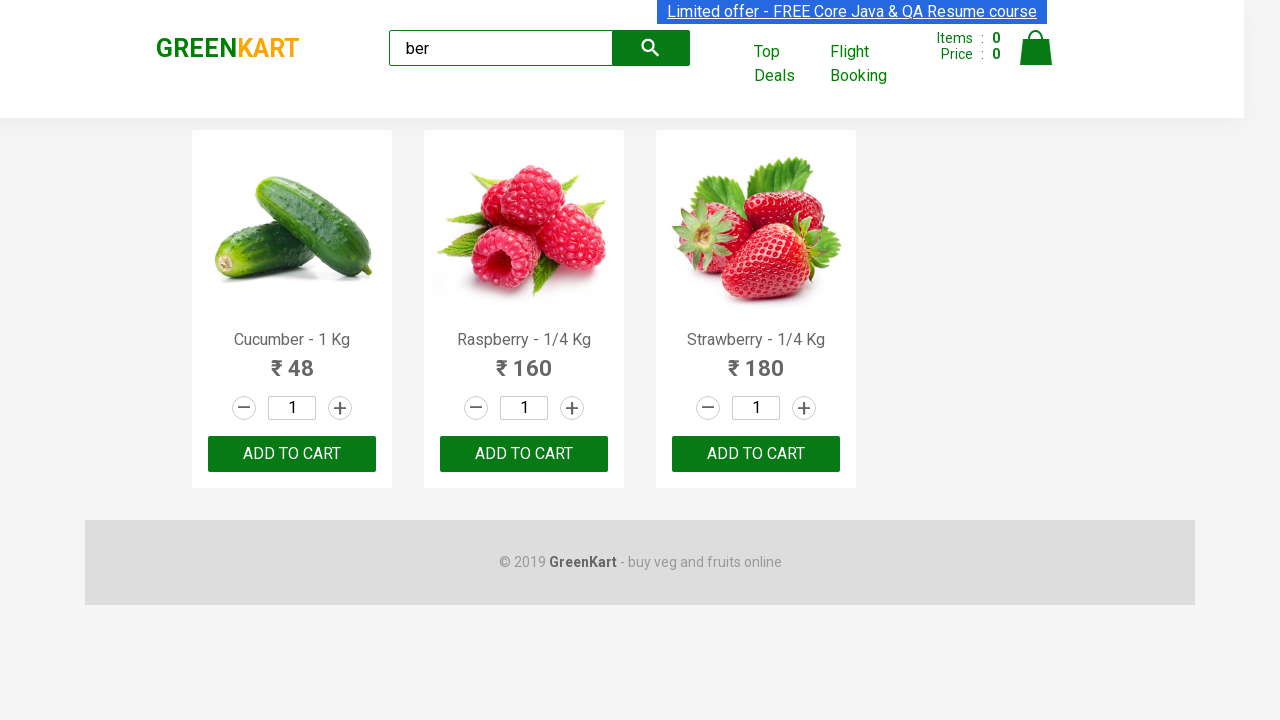

Clicked 'Add to cart' button for product 1 at (292, 454) on xpath=//div[@class='product-action']/button >> nth=0
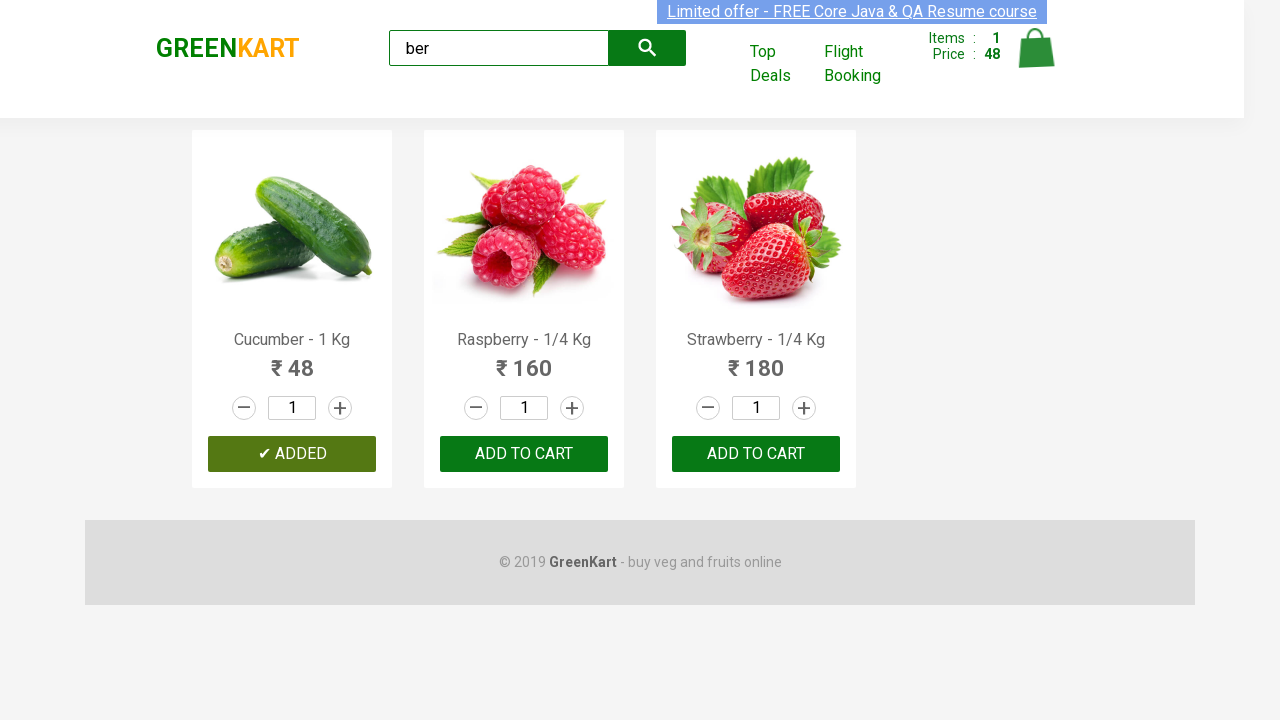

Clicked 'Add to cart' button for product 2 at (524, 454) on xpath=//div[@class='product-action']/button >> nth=1
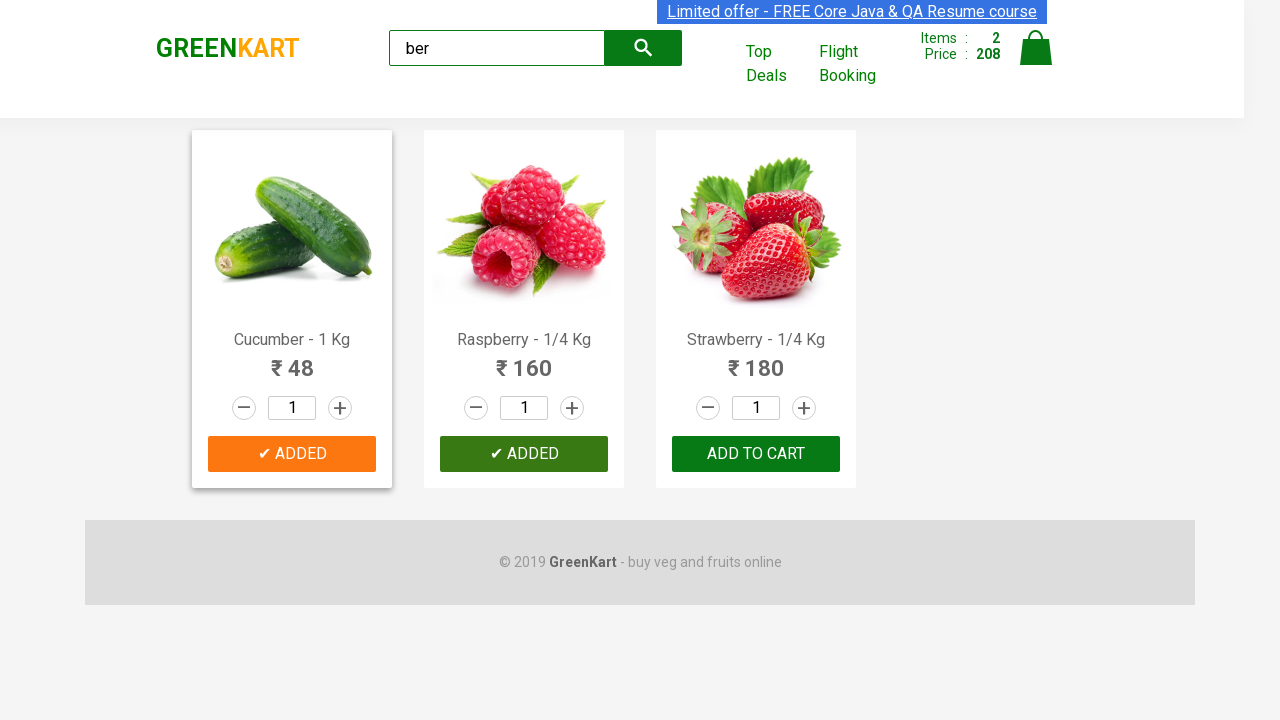

Clicked 'Add to cart' button for product 3 at (756, 454) on xpath=//div[@class='product-action']/button >> nth=2
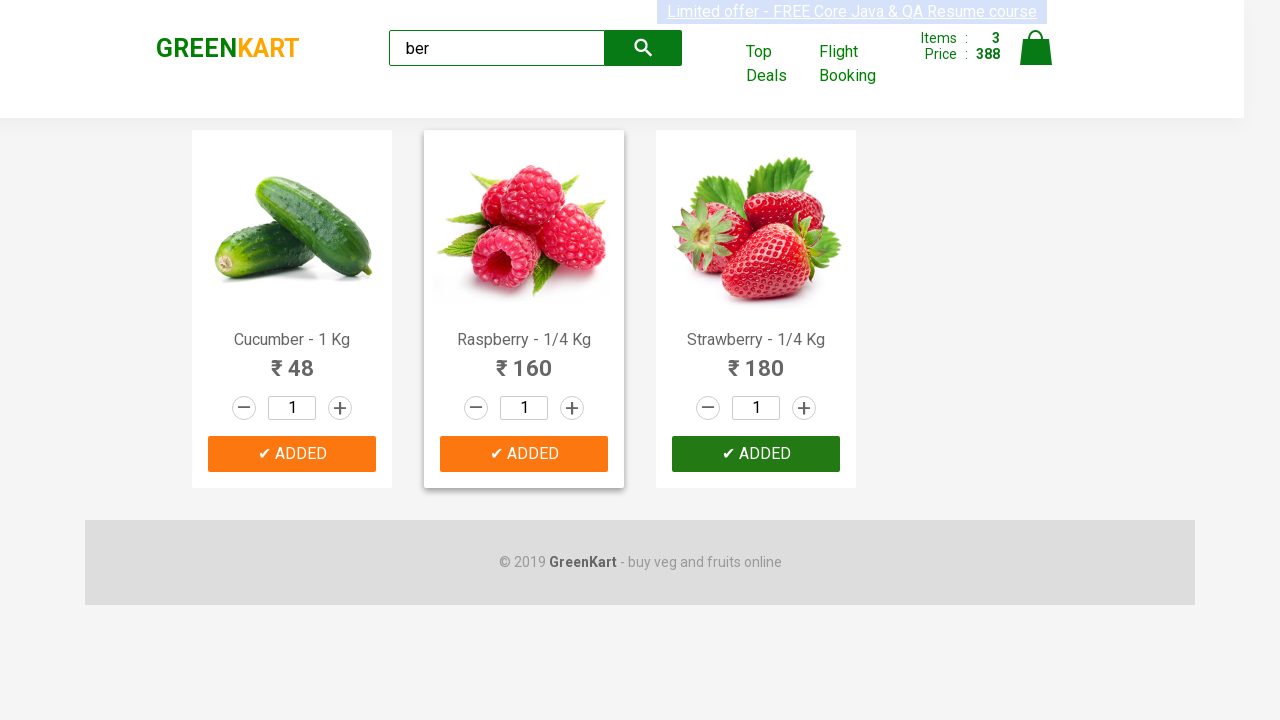

Clicked cart icon to view shopping cart at (1036, 48) on [alt='Cart']
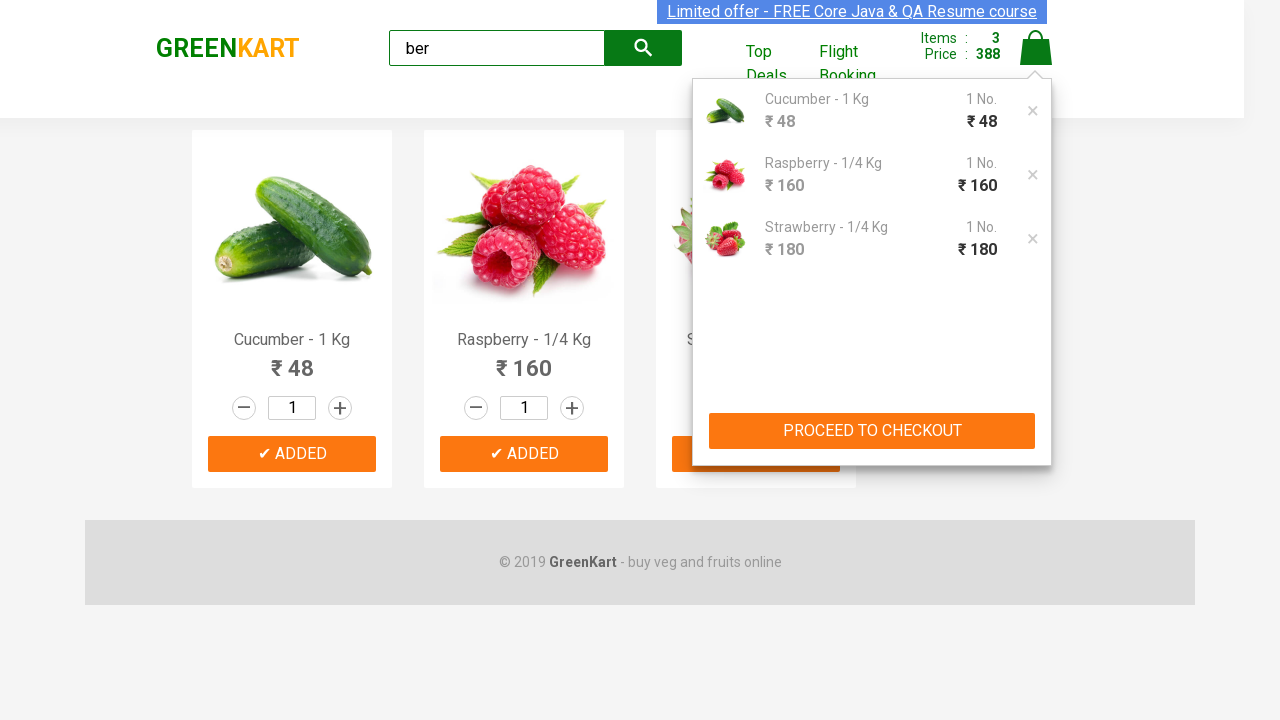

Clicked 'PROCEED TO CHECKOUT' button at (872, 431) on xpath=//button[text()='PROCEED TO CHECKOUT']
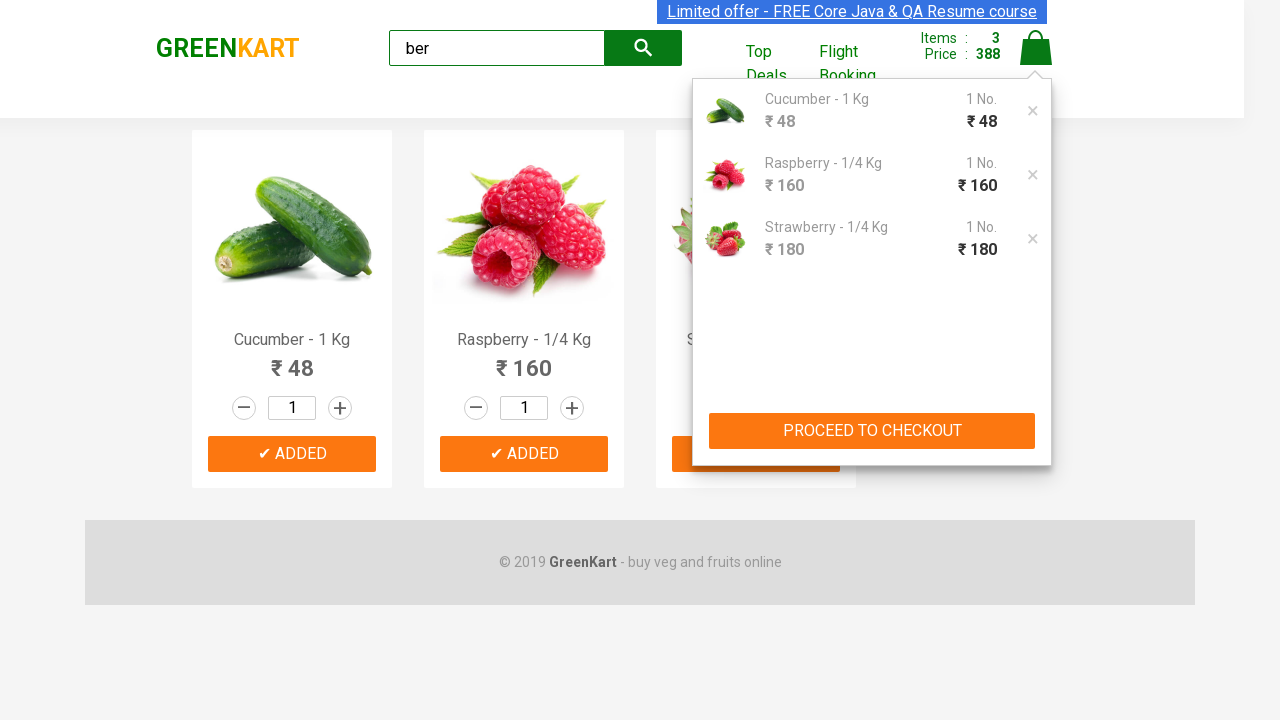

Checkout page loaded with promo code field visible
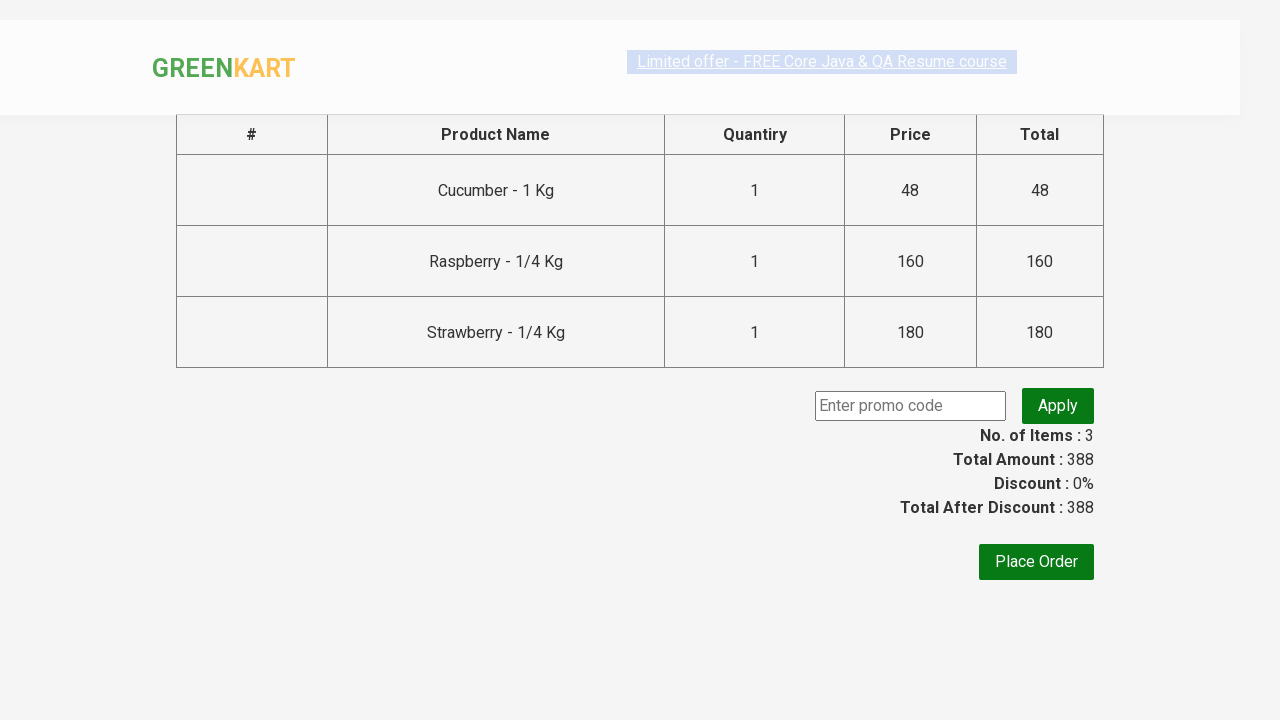

Entered promo code 'rahulshettyacademy' on .promoCode
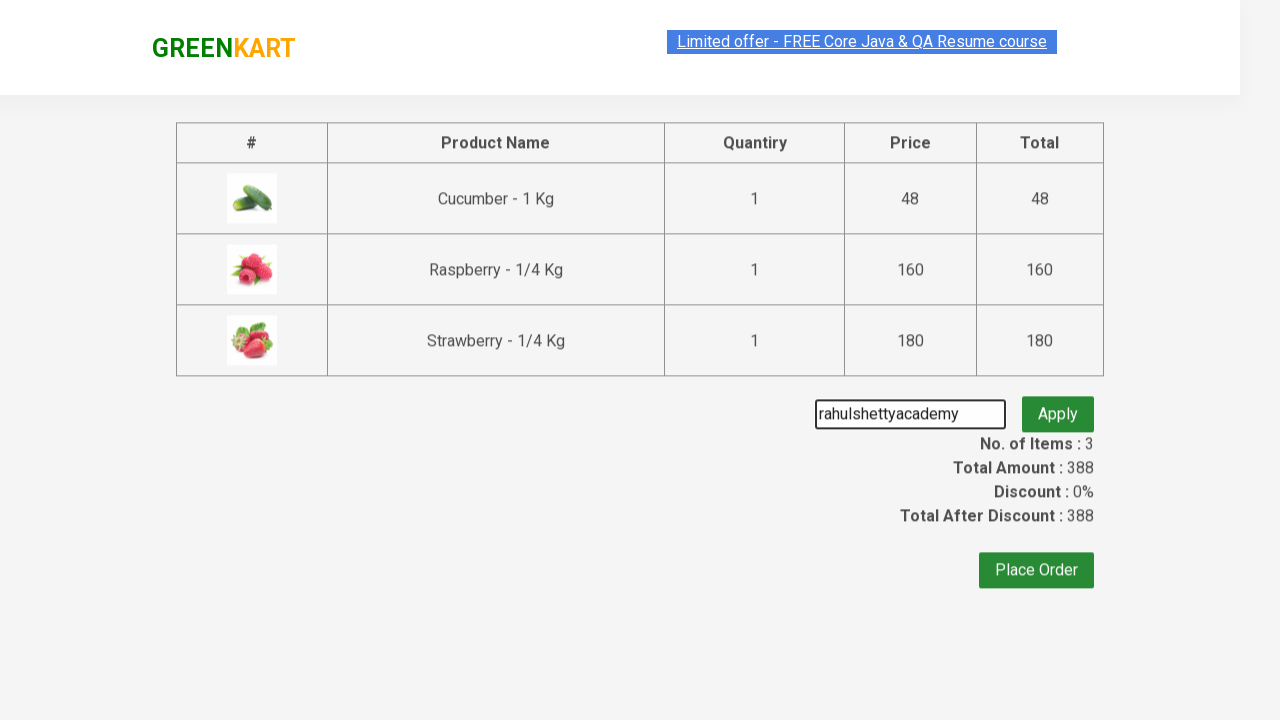

Clicked button to apply promo code at (1058, 406) on .promoBtn
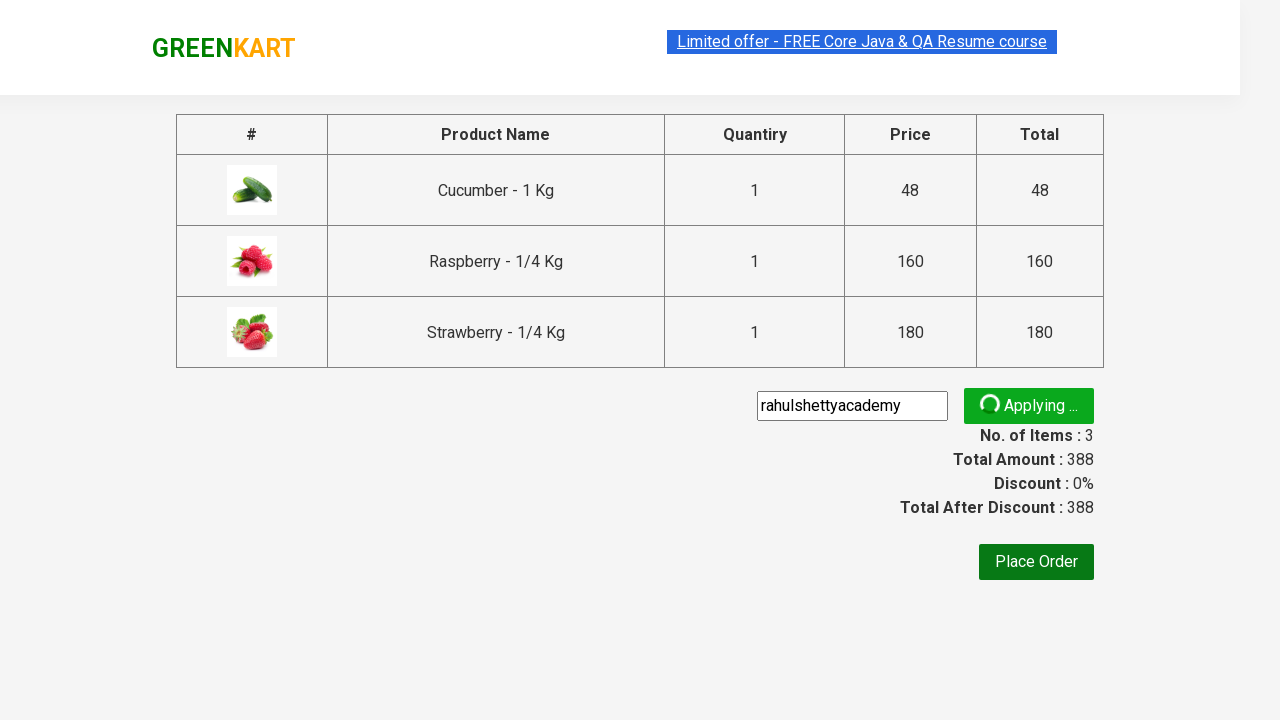

Promo code applied successfully and discount information displayed
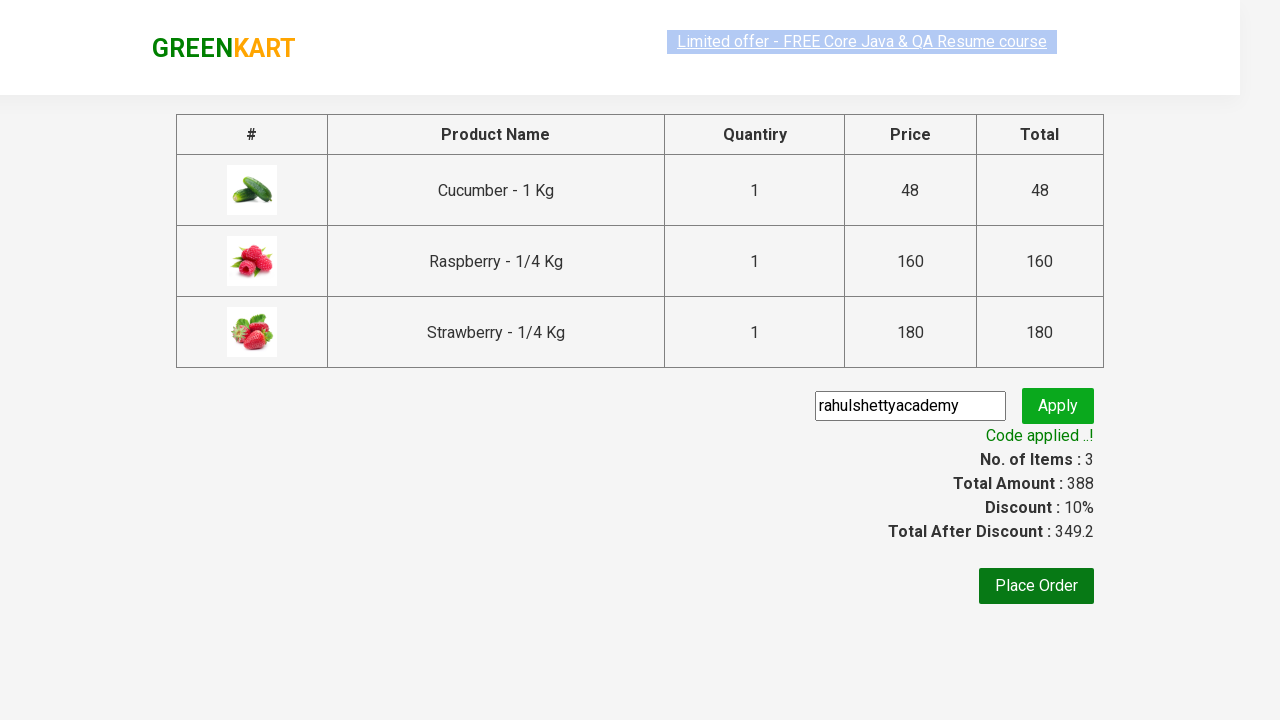

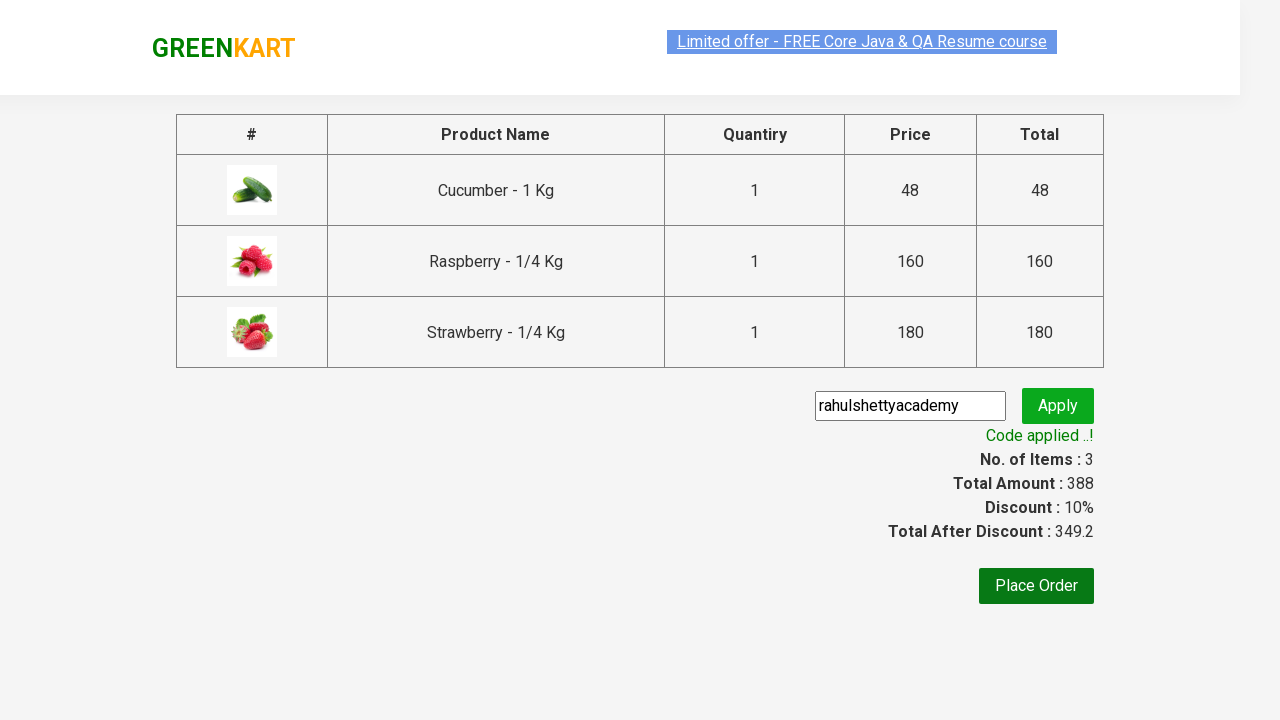